Tests that entering a search query in the search input filters and displays matching projects

Starting URL: https://nearcatalog.xyz/

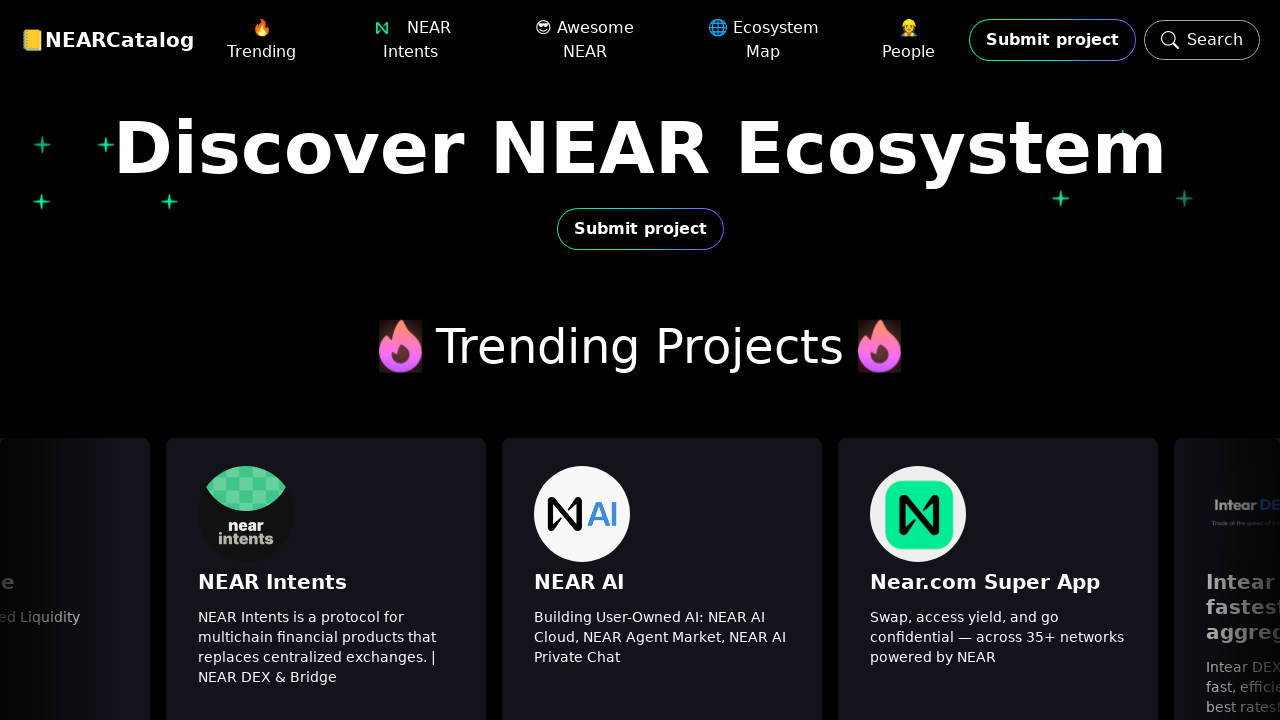

Search input field became visible
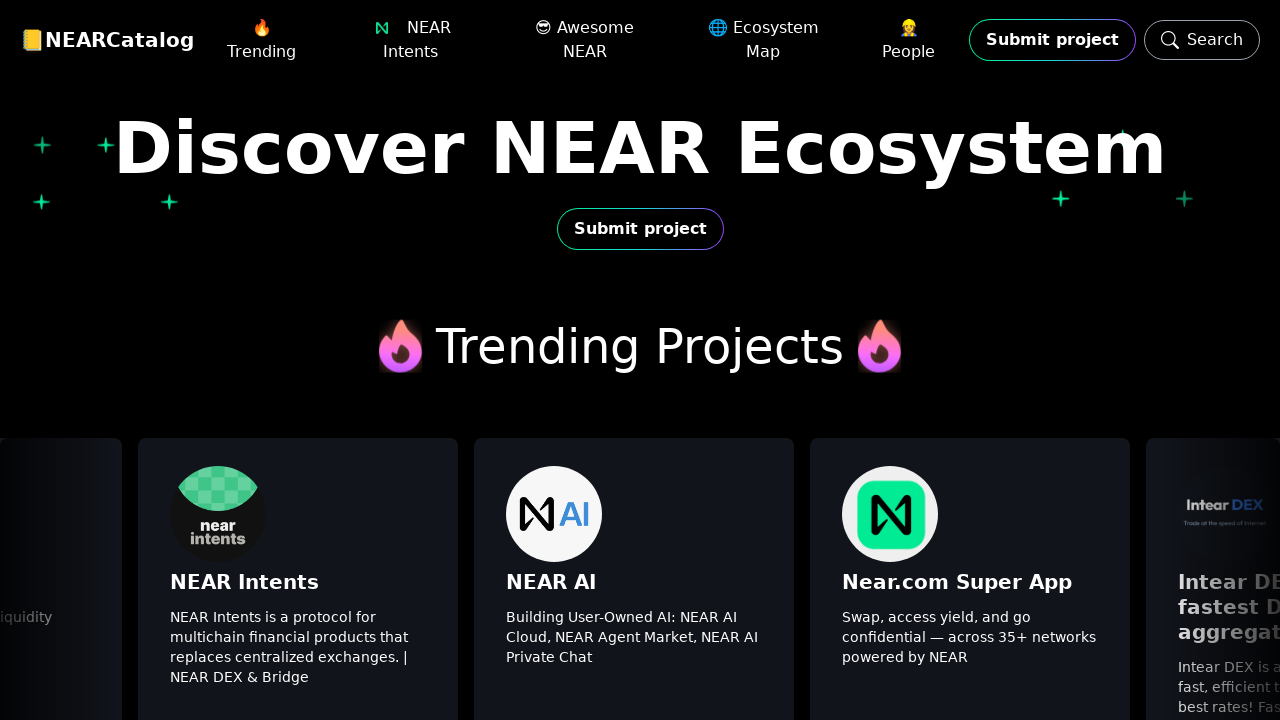

Filled search input with 'build dao' on internal:attr=[placeholder="Search projects"i]
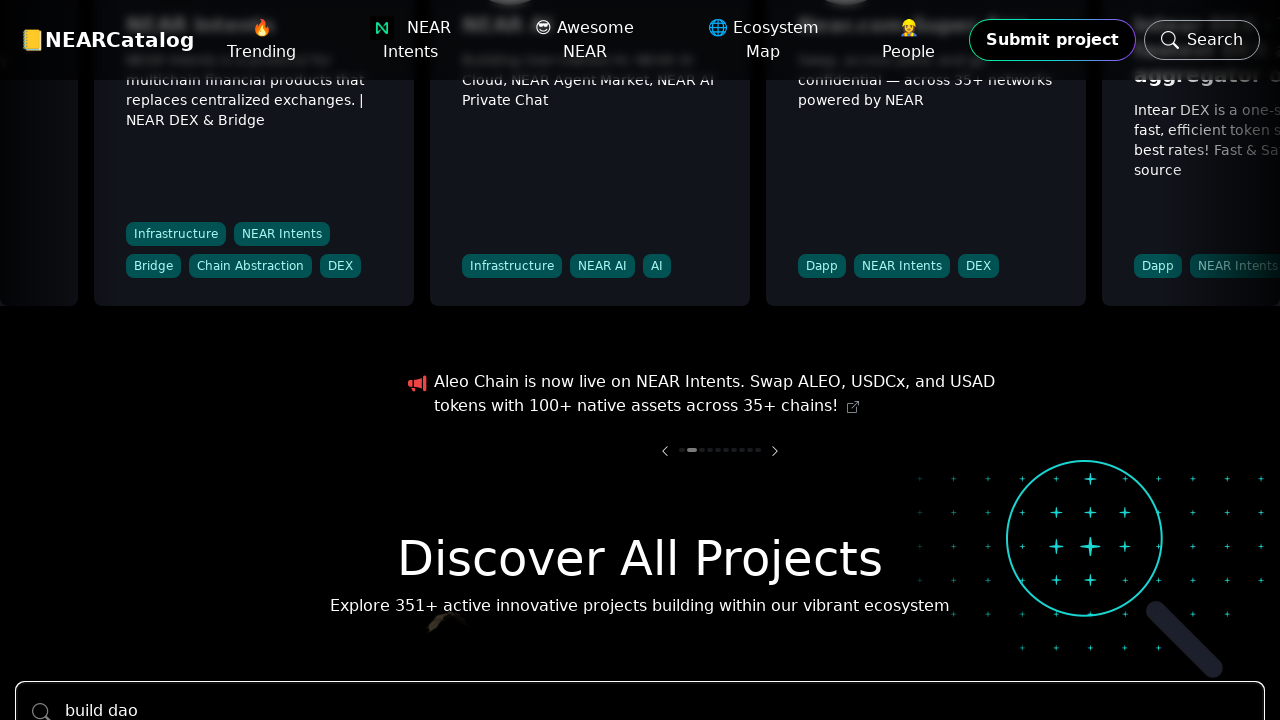

Build DAO project appeared in filtered results
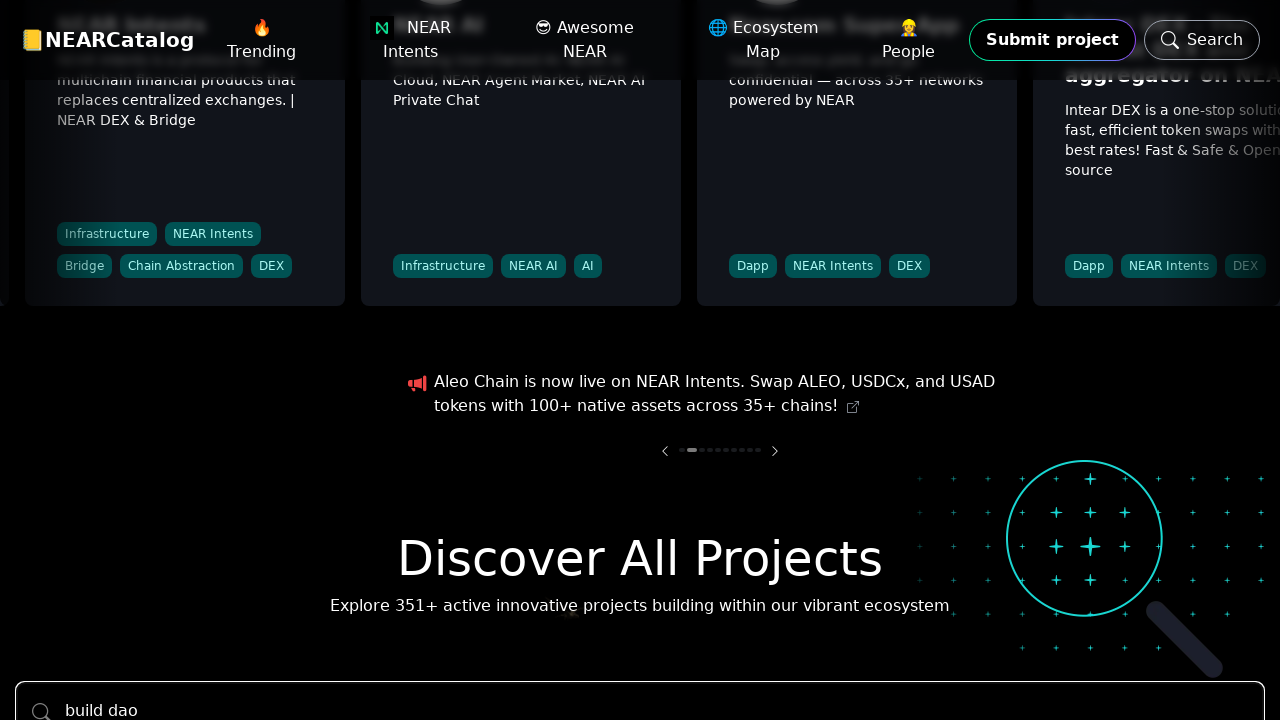

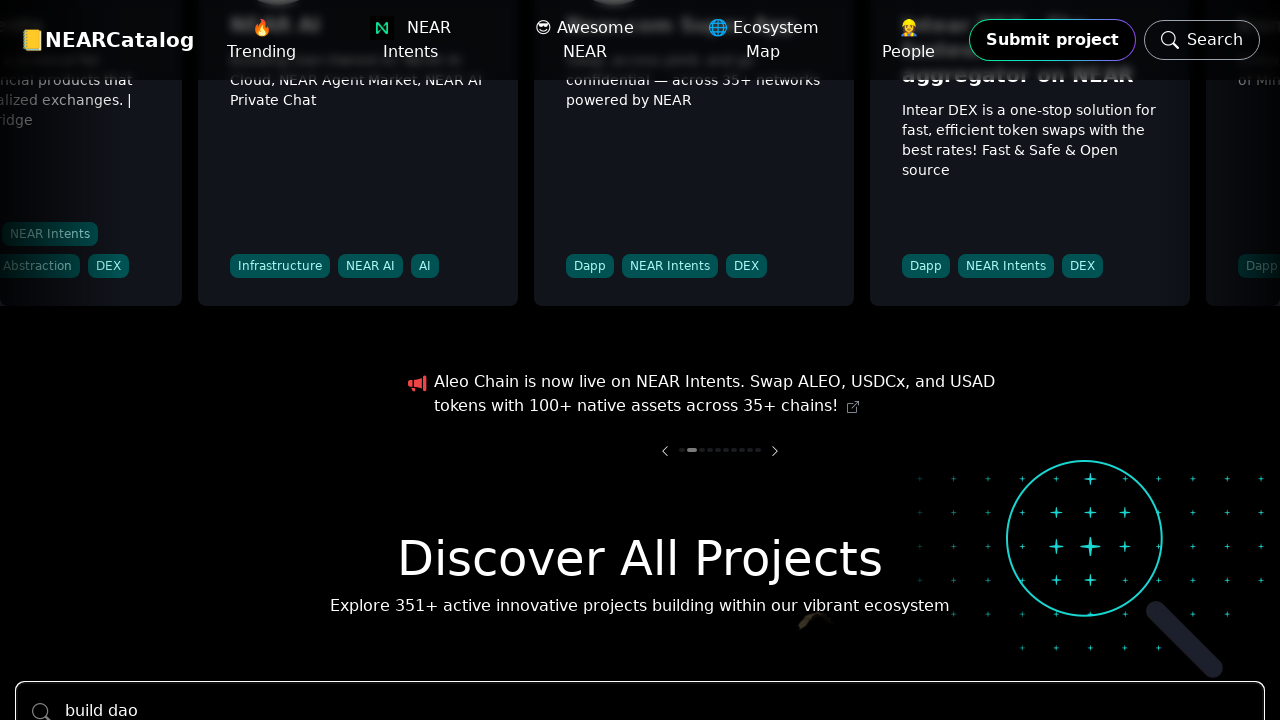